Tests the CMS Medicare Physician Fee Schedule search by accepting the license agreement, entering a CPT code, searching for fees, and initiating a CSV download.

Starting URL: https://www.cms.gov/medicare/physician-fee-schedule/search?Y=0&T=4&HT=0&CT=3&H1=99214&M=5

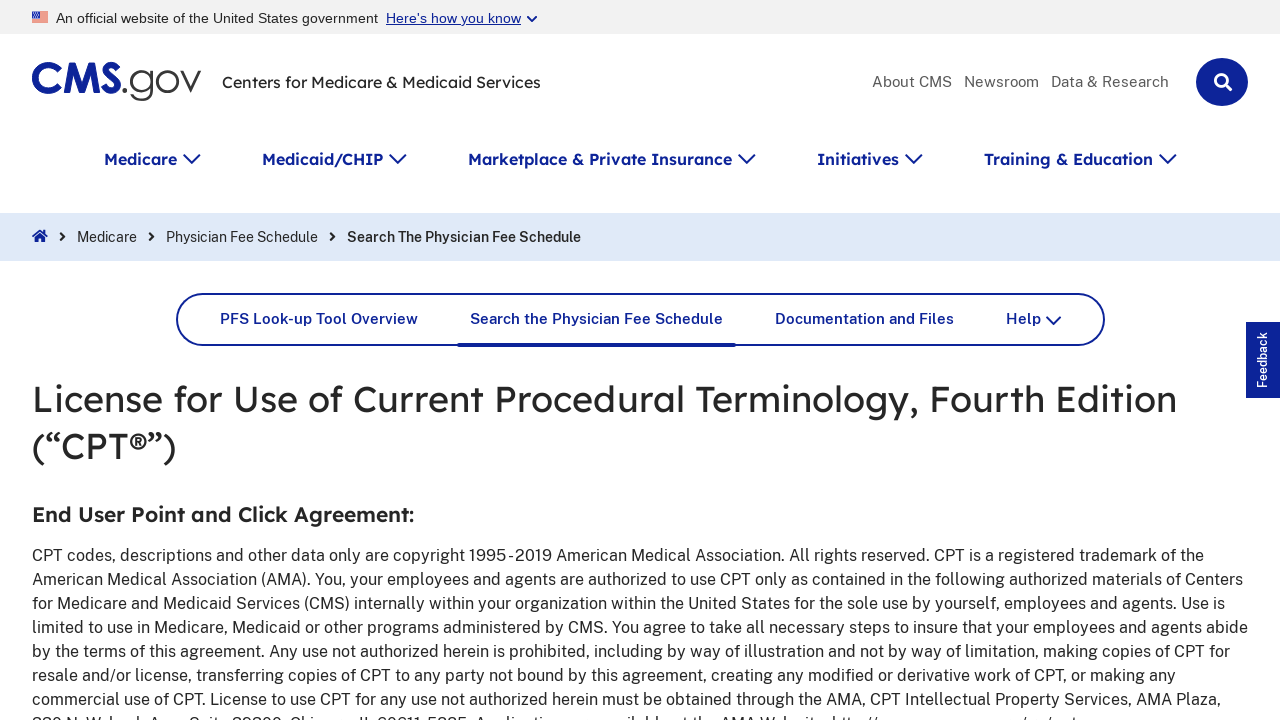

License acceptance button selector found
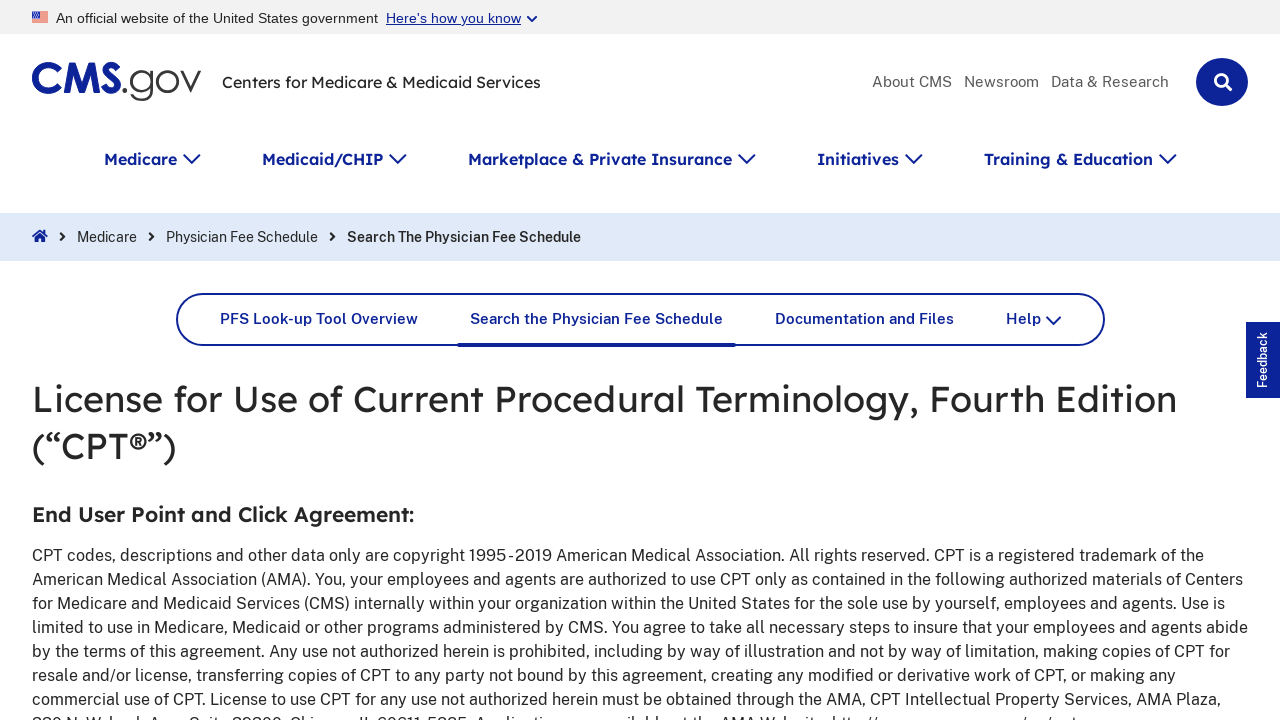

Clicked license acceptance button at (89, 360) on #acceptPFSLicense
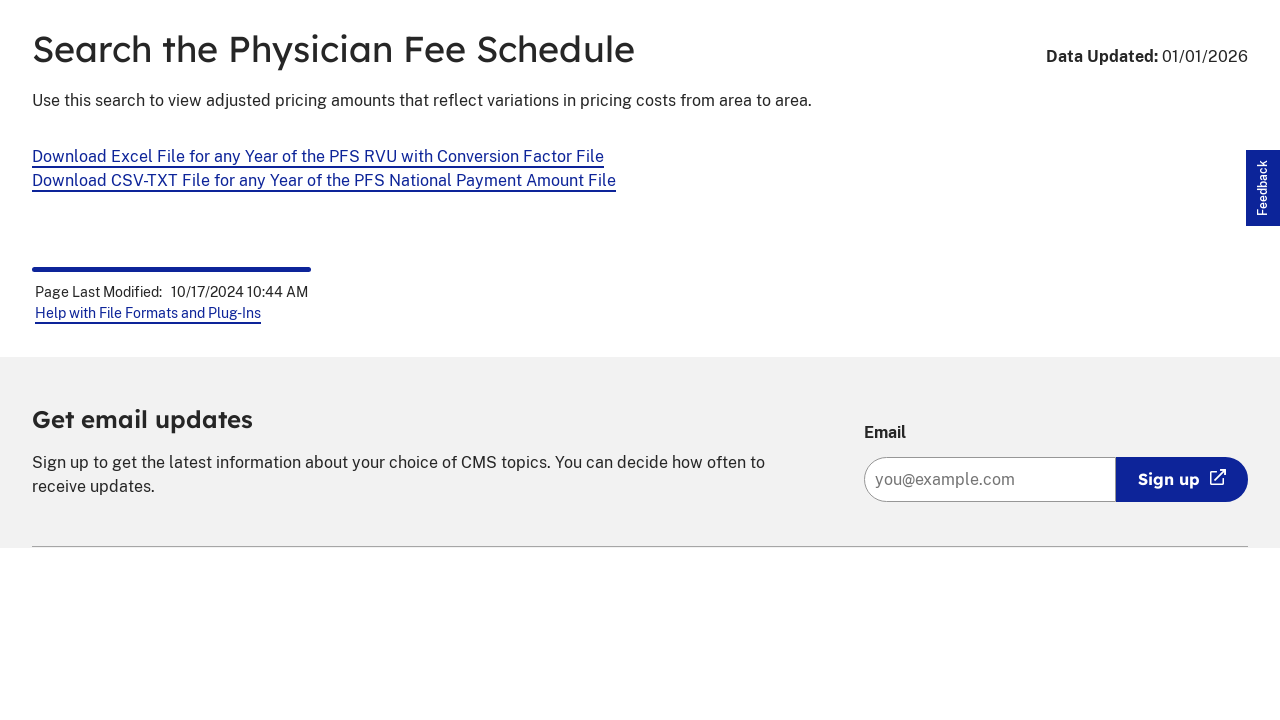

CPT code search field selector found
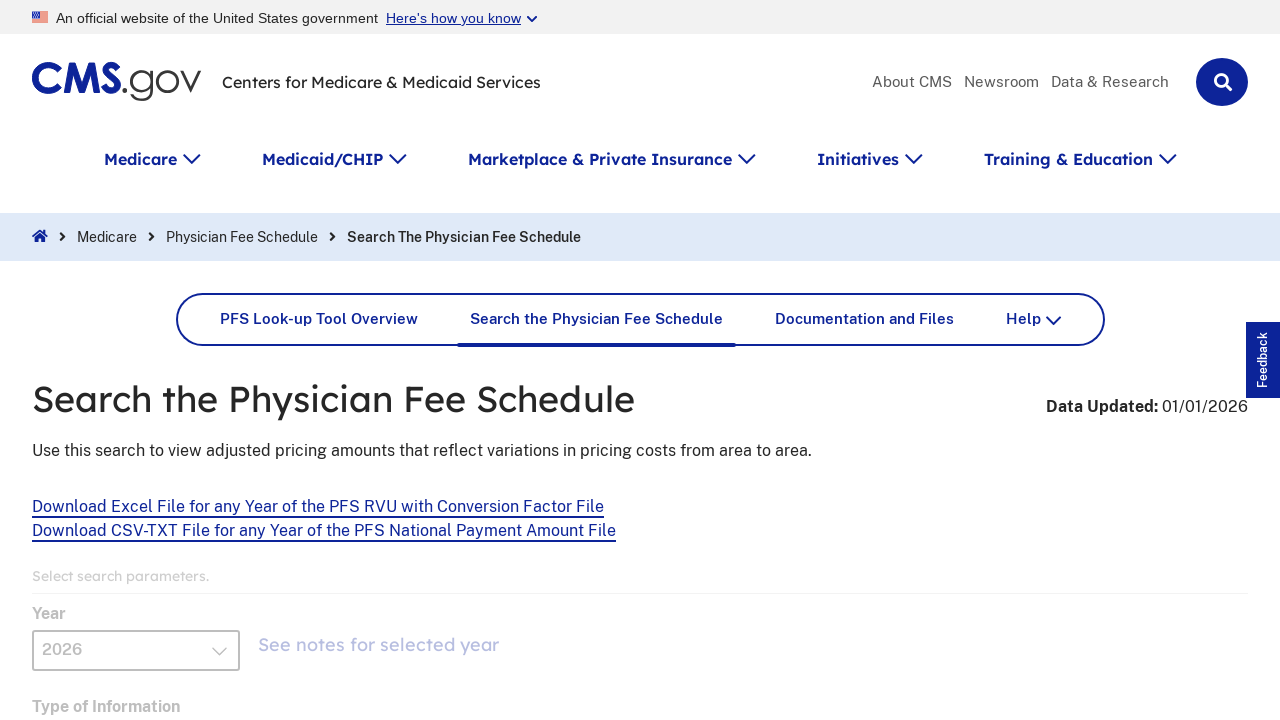

Entered CPT code '99214' into search field on #h1
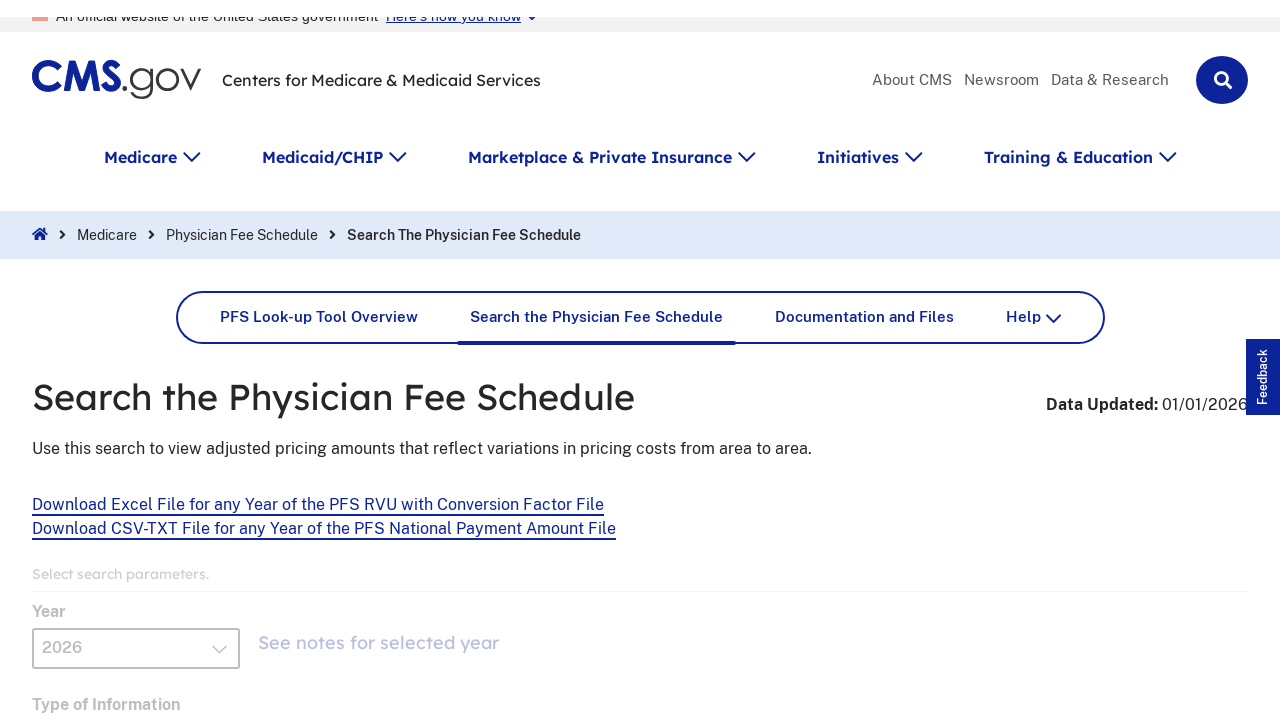

Search fees button selector found
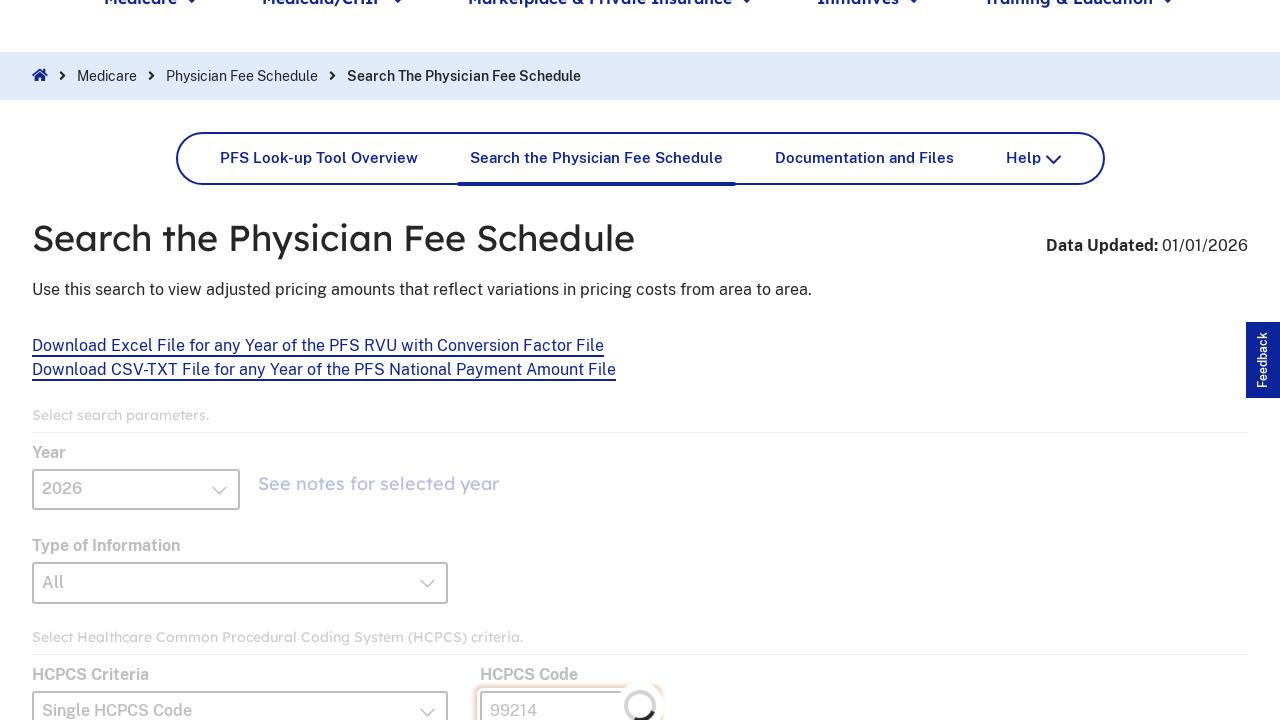

Clicked Search fees button at (112, 699) on button:has-text('Search fees')
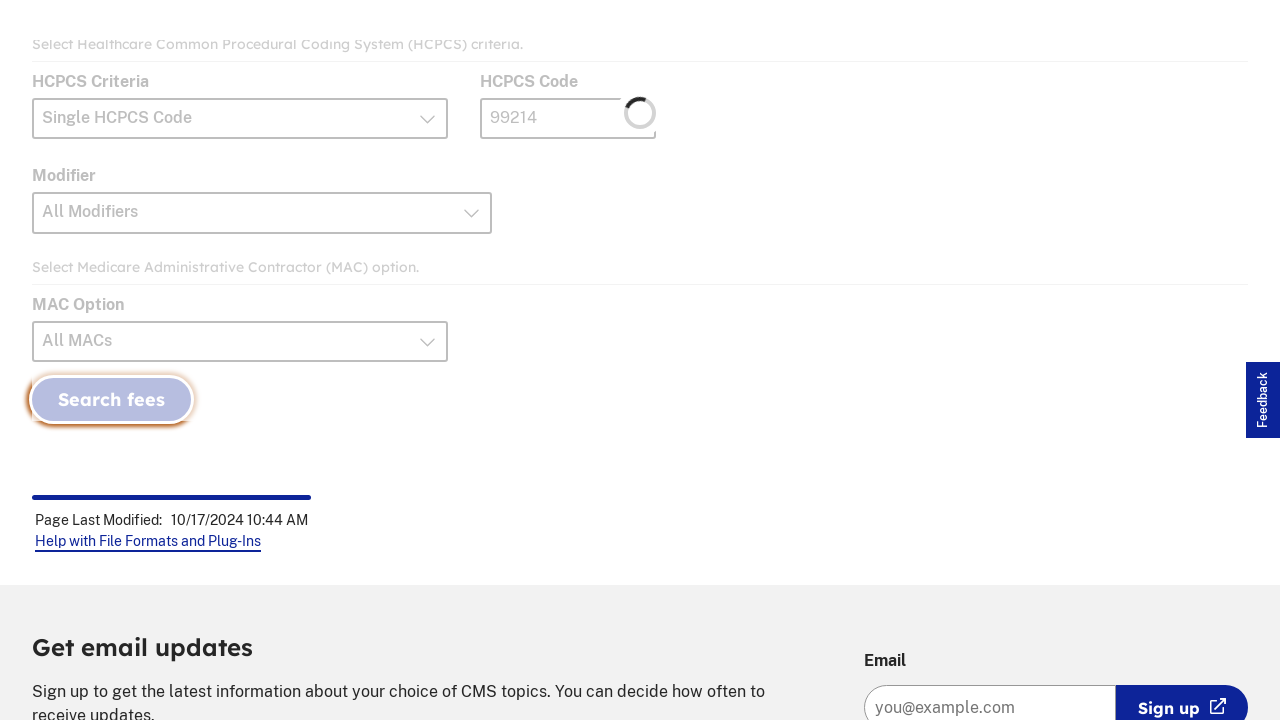

Search results loaded and Download CSV button appeared
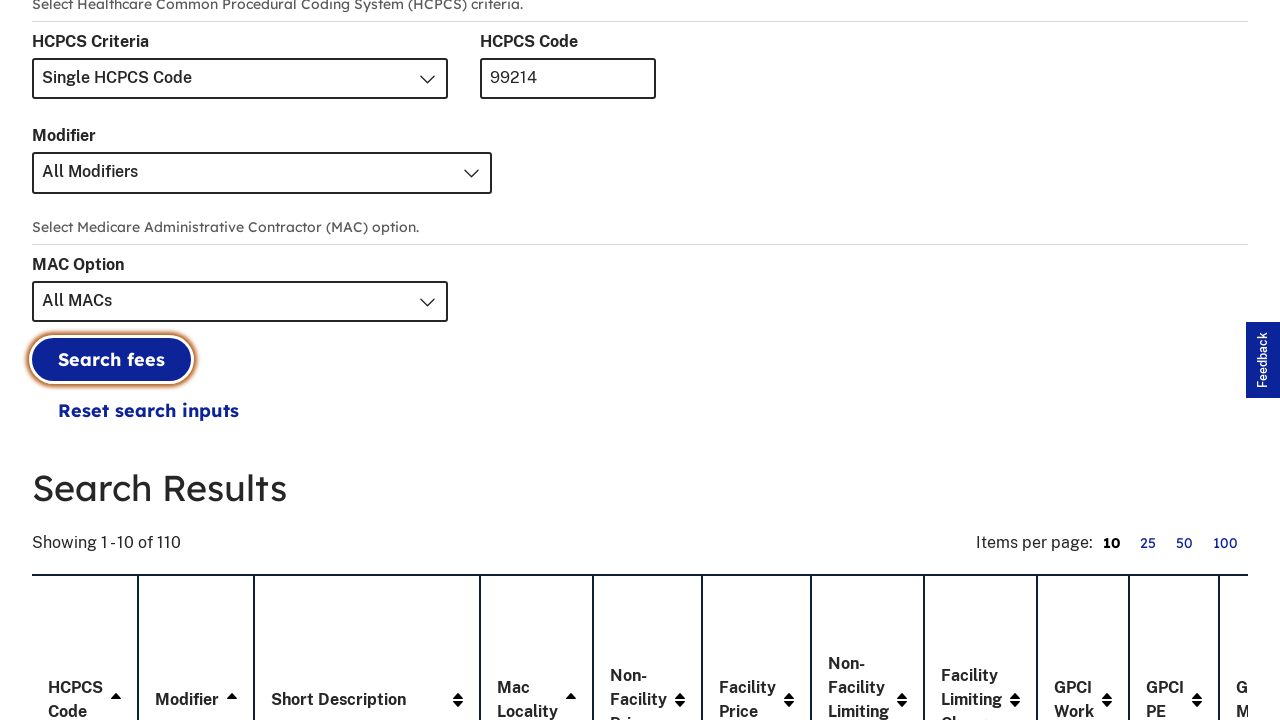

Clicked Download CSV button to initiate CSV download at (518, 360) on button:has-text('Download CSV')
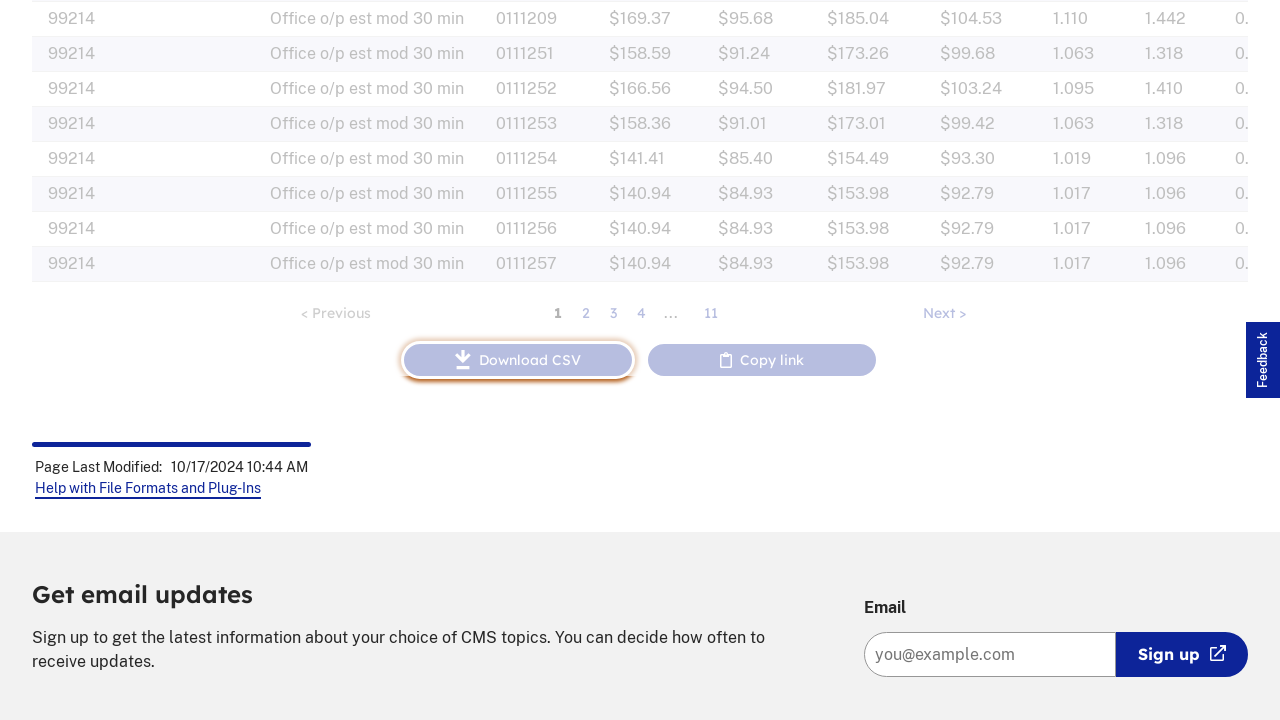

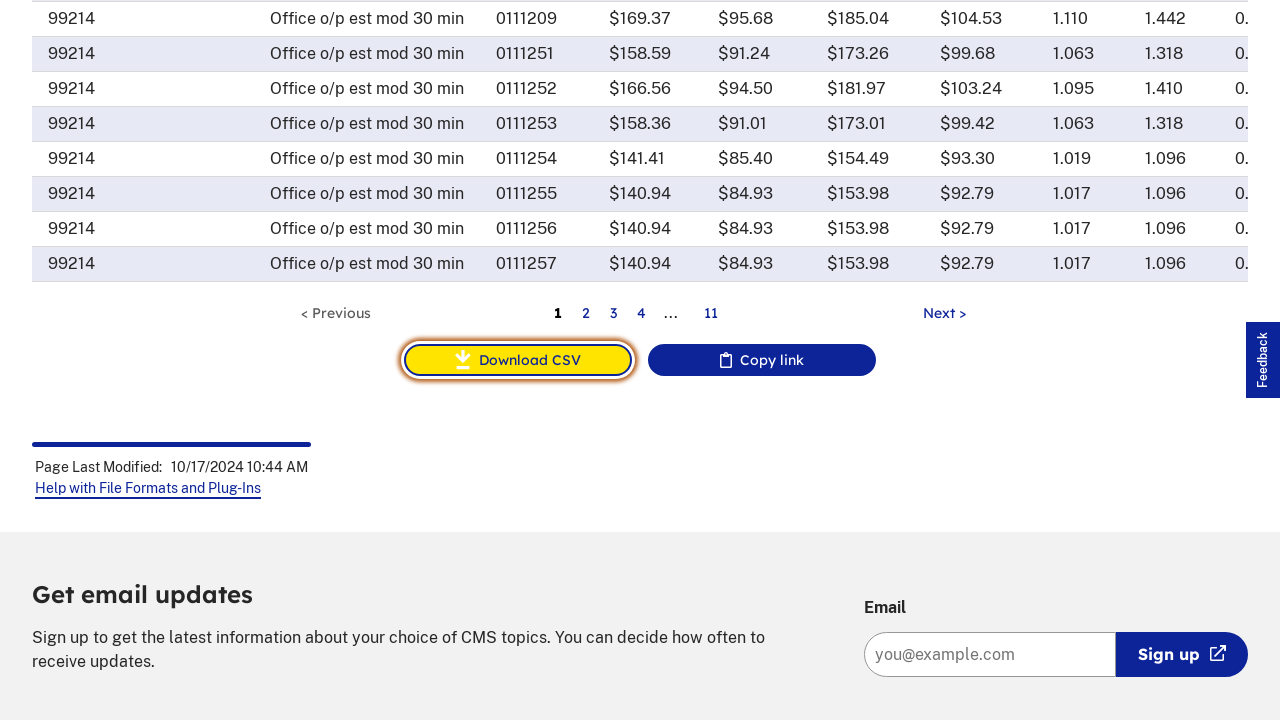